Tests radio button functionality by checking selection states and clicking on radio buttons to verify their behavior

Starting URL: https://loopcamp.vercel.app/radio-buttons.html

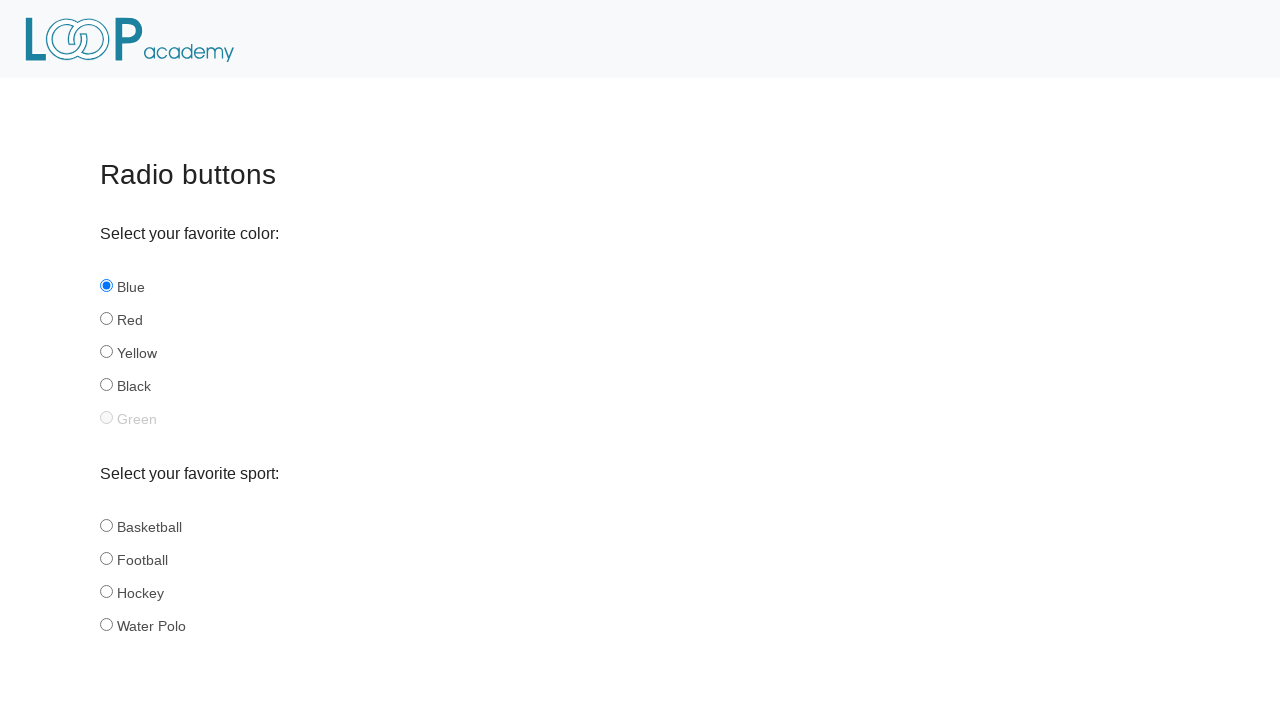

Located the red radio button element
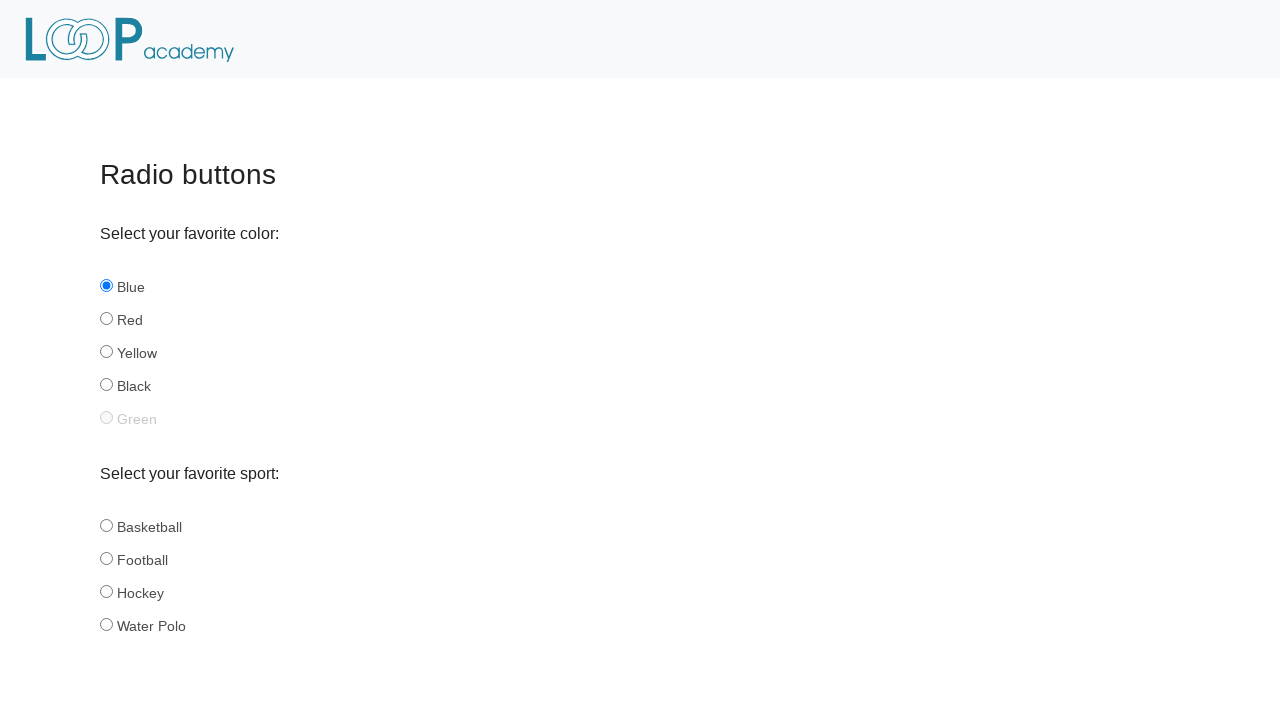

Located the green radio button element
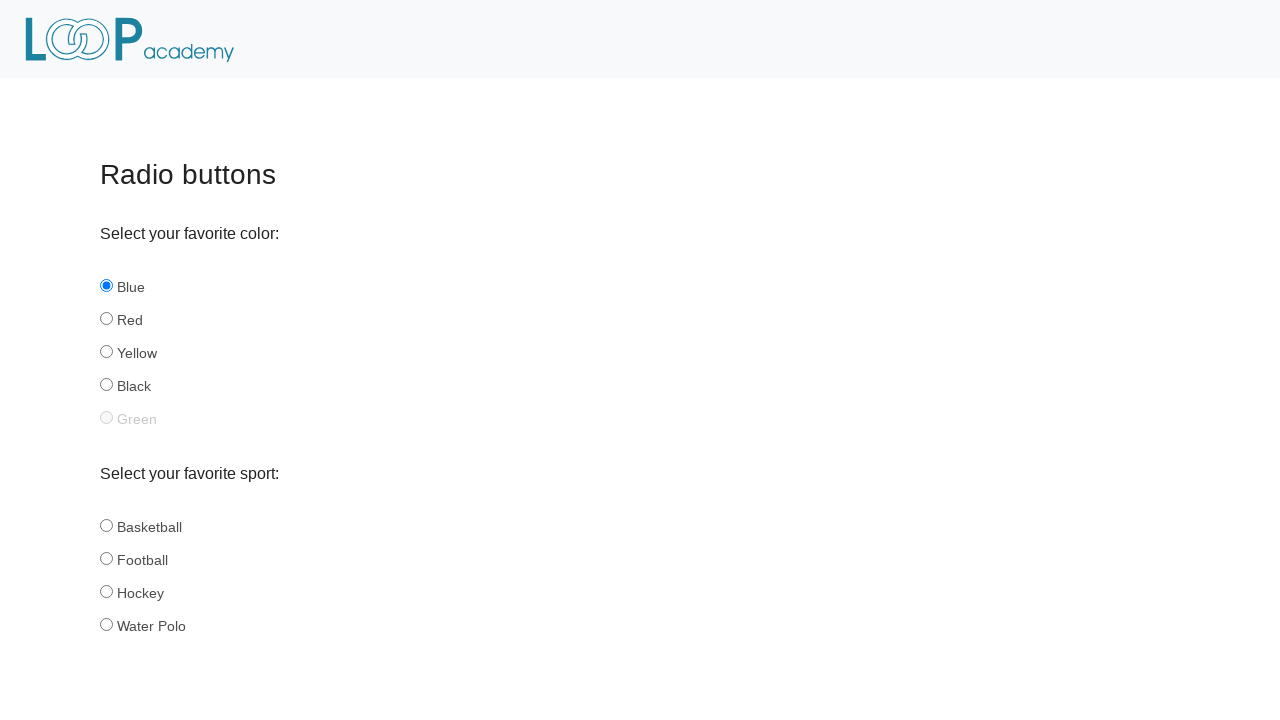

Checked initial state of red radio button: False
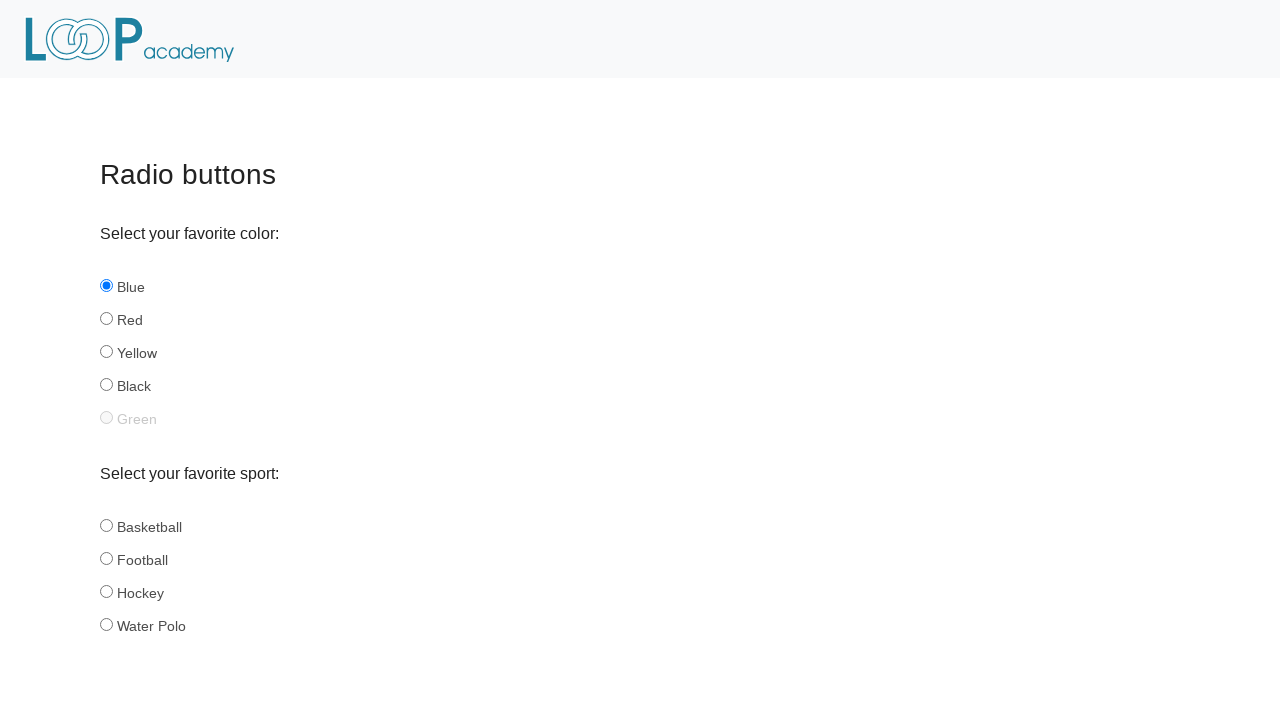

Clicked the red radio button at (106, 318) on input#red
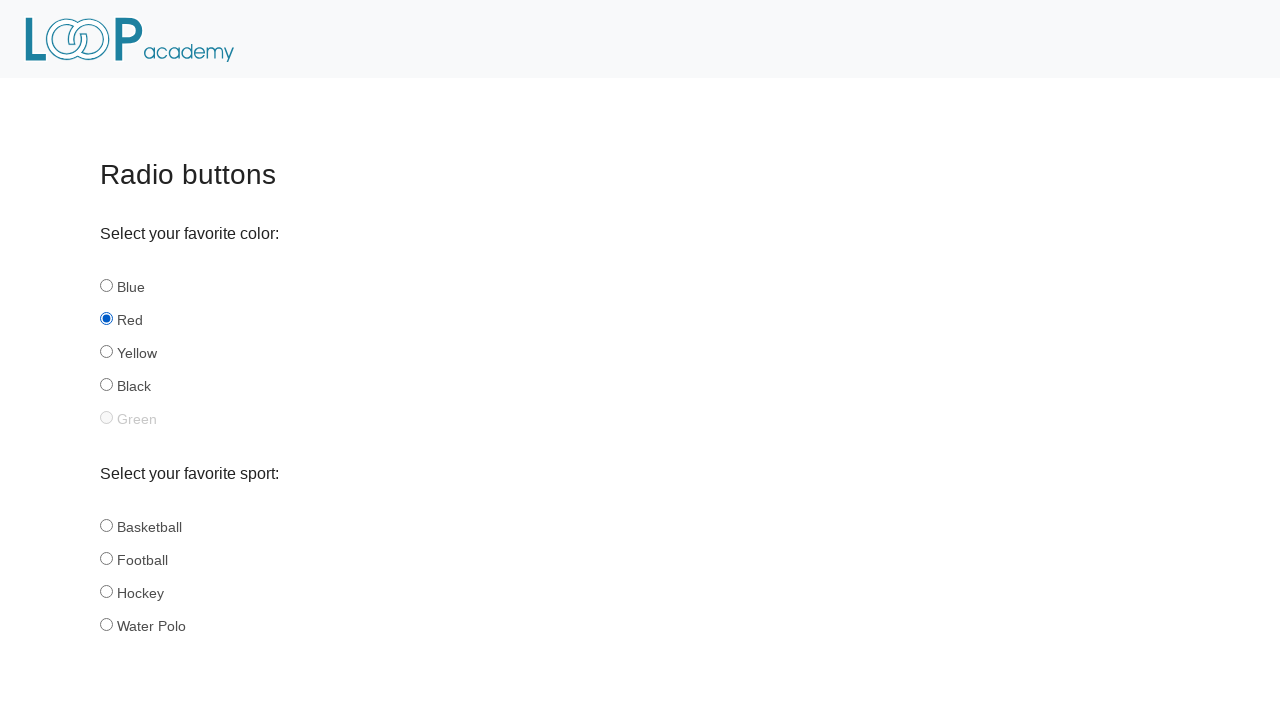

Checked state of red radio button after clicking: True
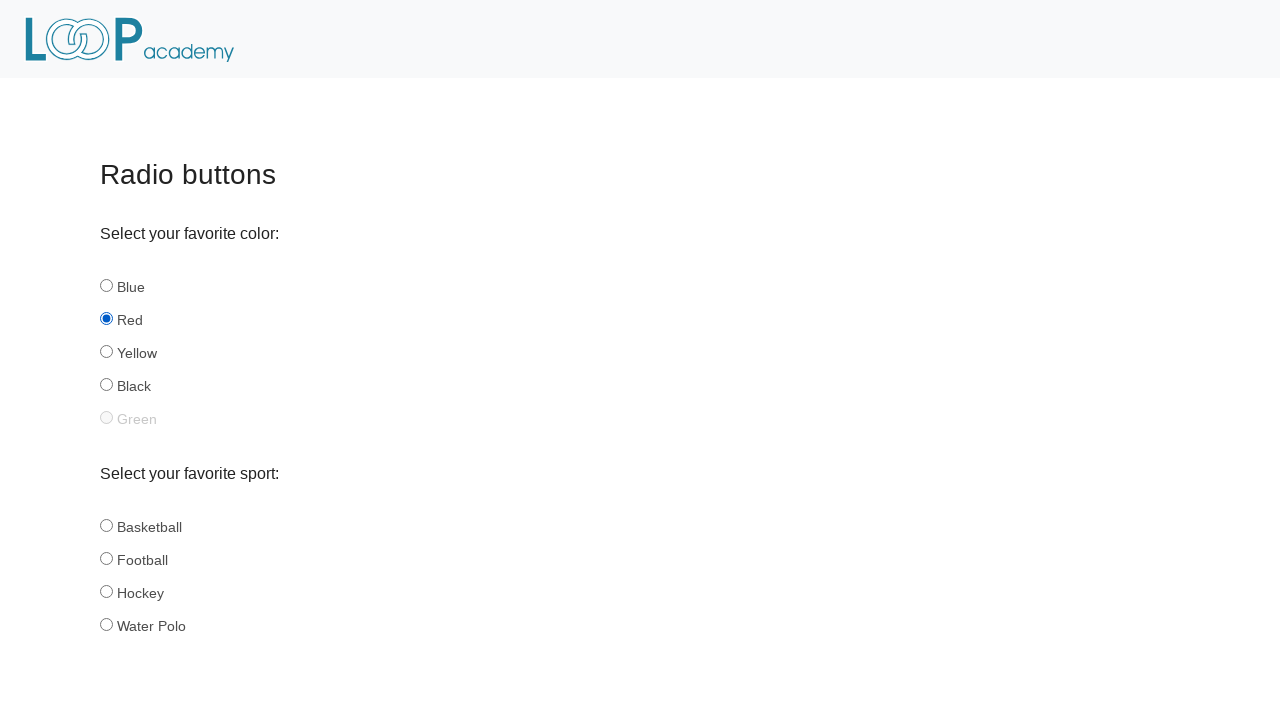

Checked if red radio button is enabled: True
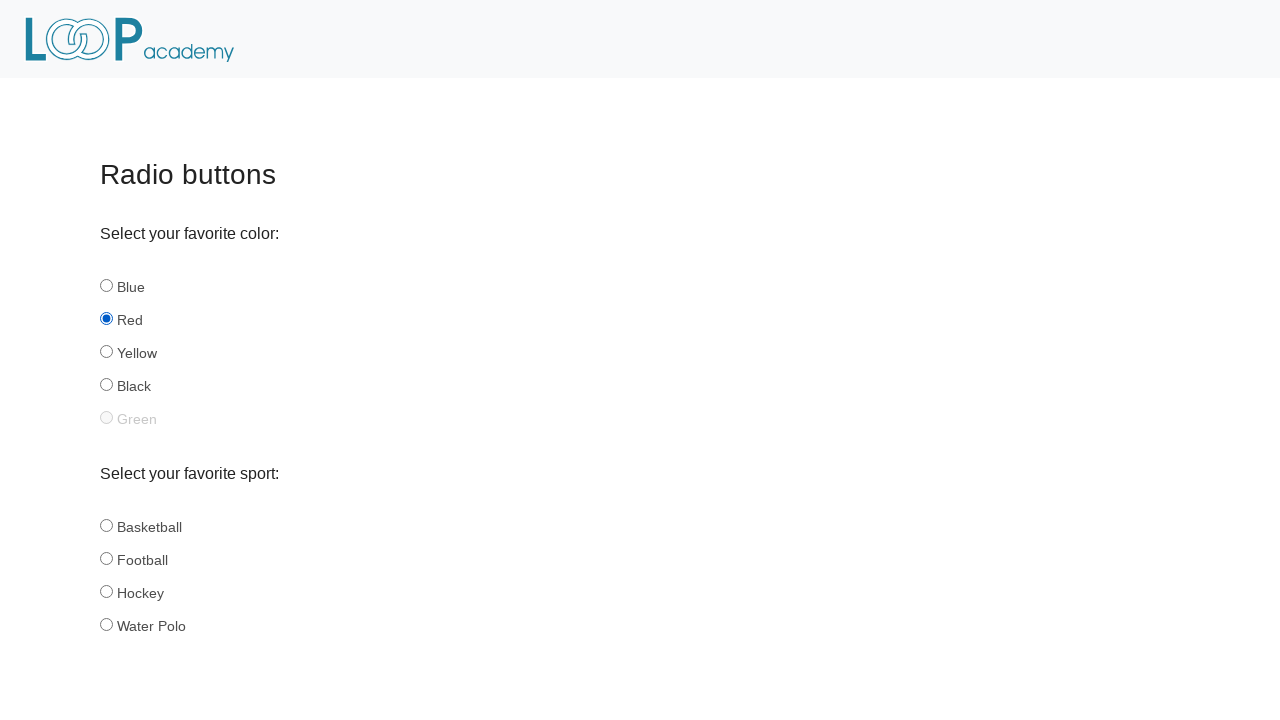

Checked if green radio button is enabled: False
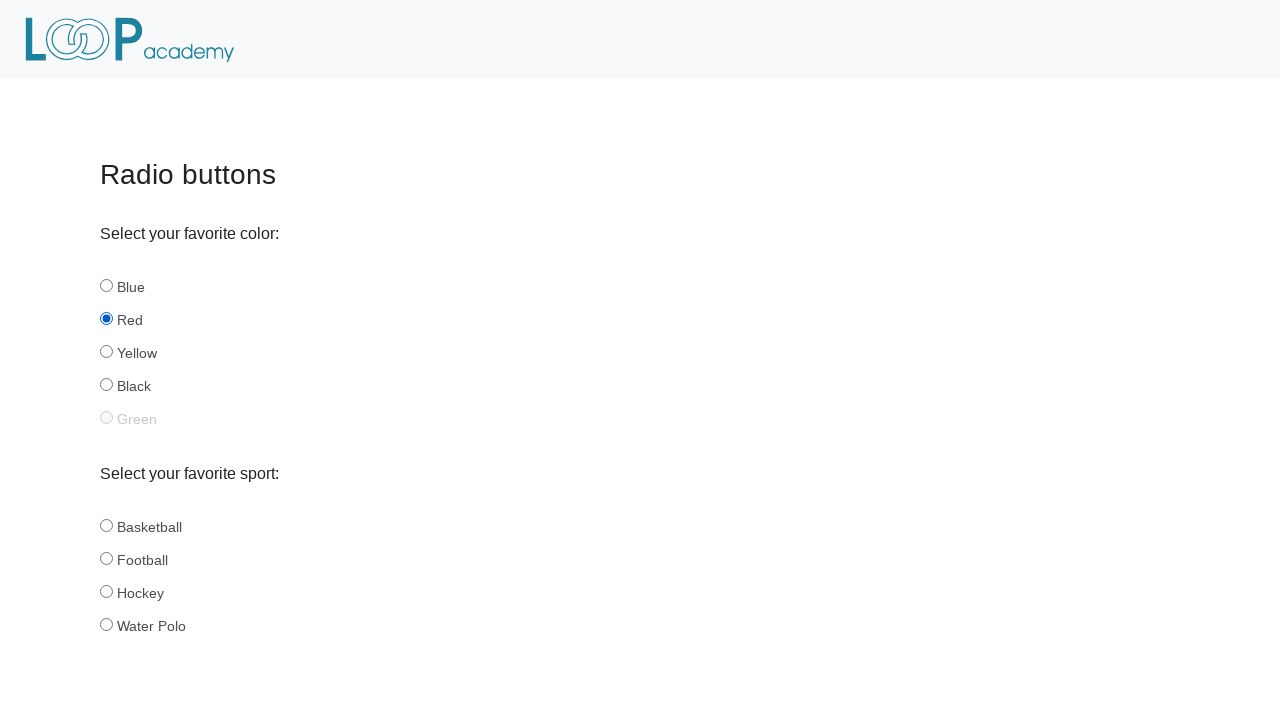

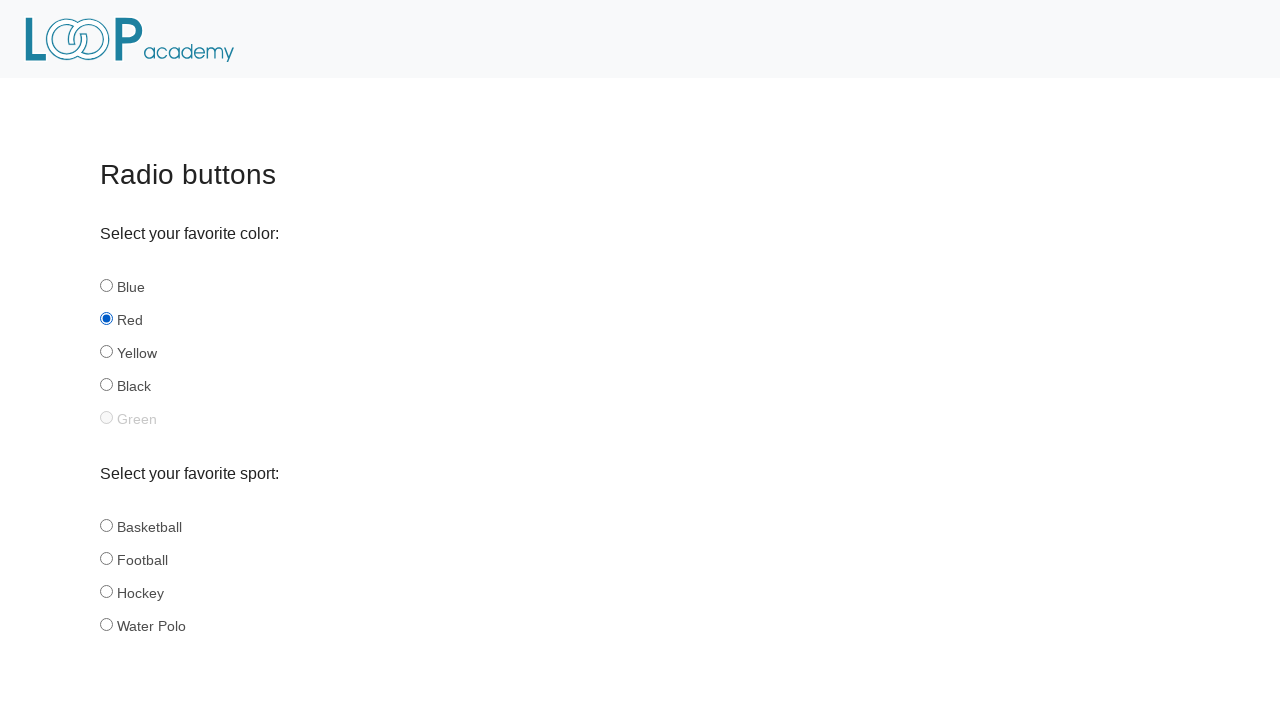